Tests the checkout process by navigating to the cart, clicking Place Order, filling out the order form with customer details, and completing the purchase

Starting URL: https://www.demoblaze.com/

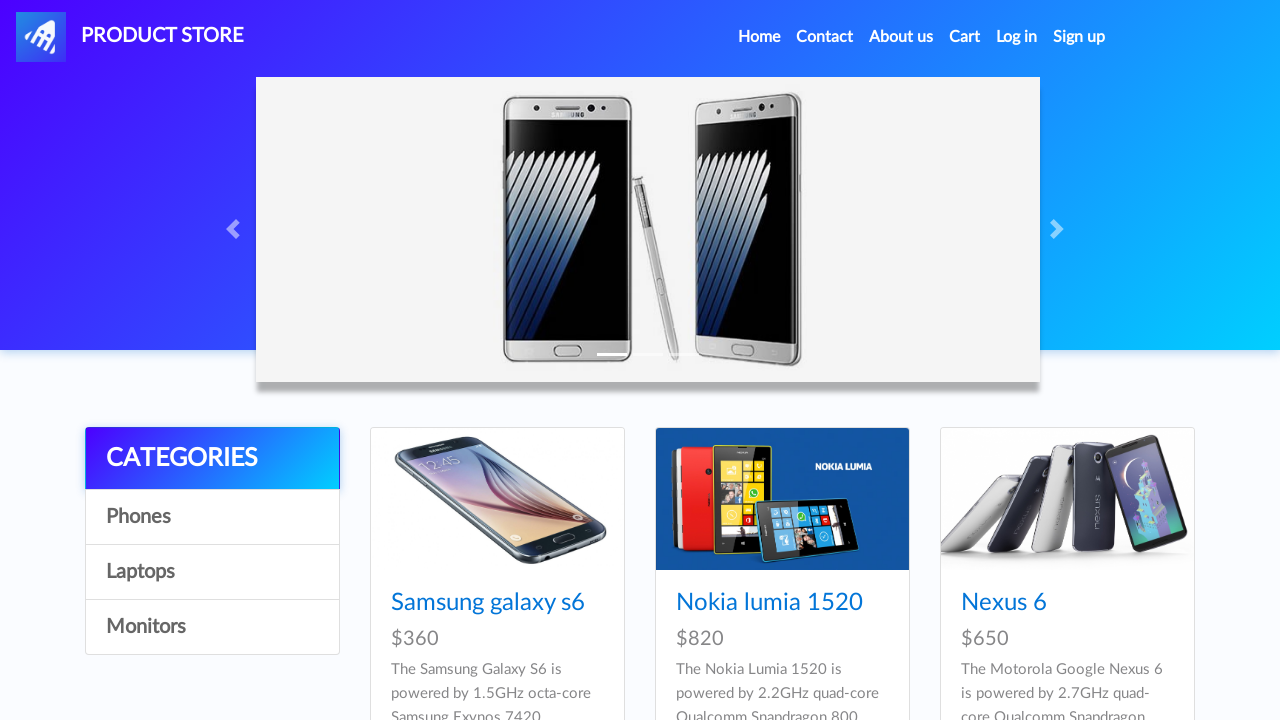

Clicked on Phones category at (212, 517) on xpath=//div[@id='contcont']//a[2]
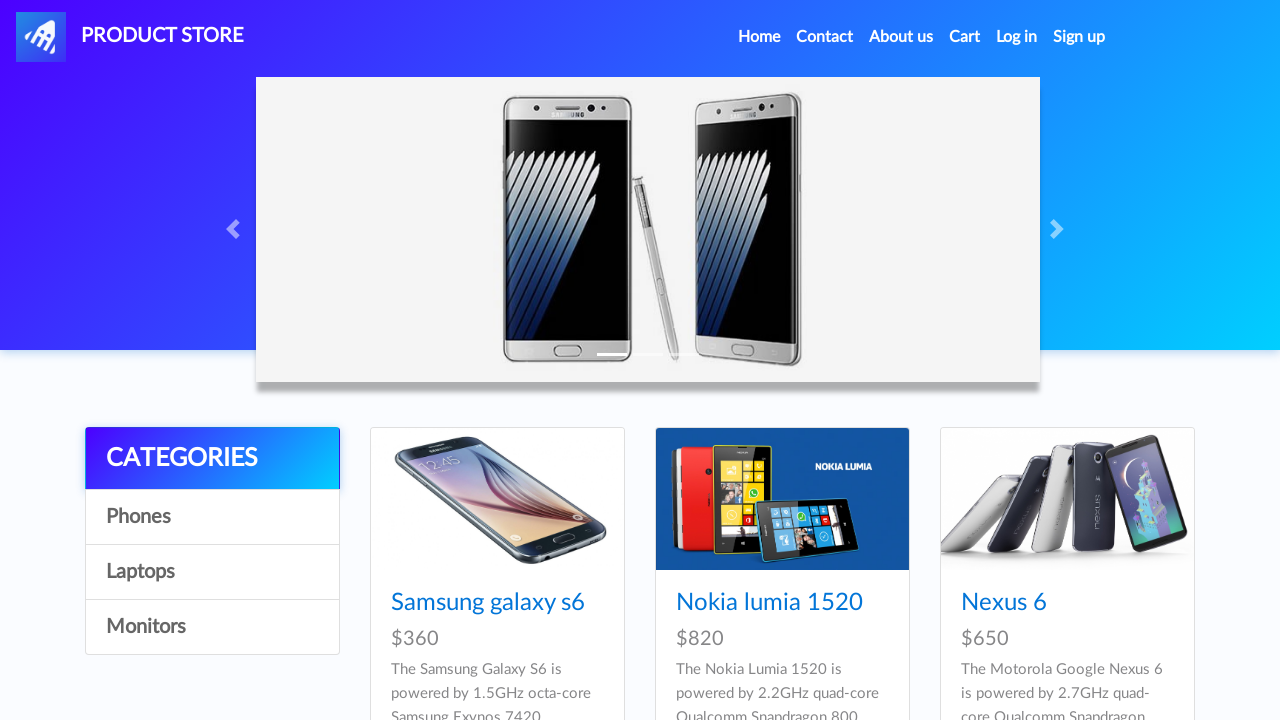

Samsung Galaxy S6 product loaded
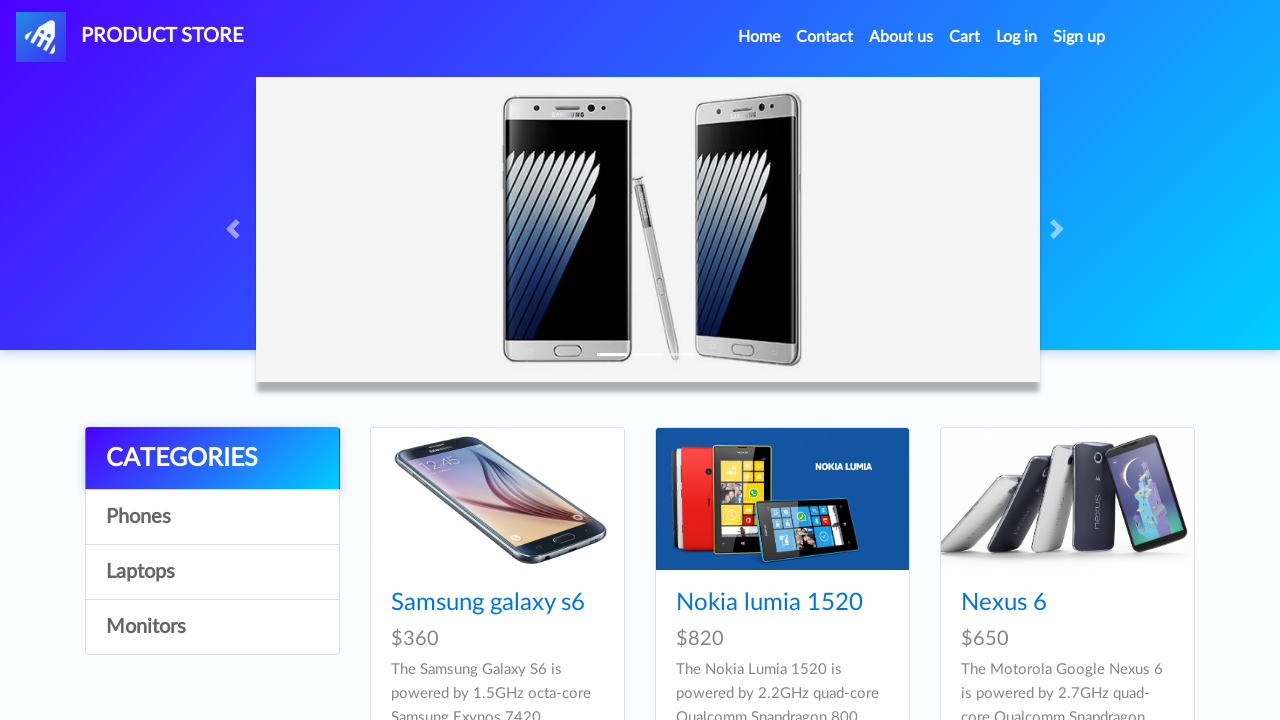

Clicked on Samsung Galaxy S6 product at (488, 603) on xpath=//a[text()='Samsung galaxy s6']
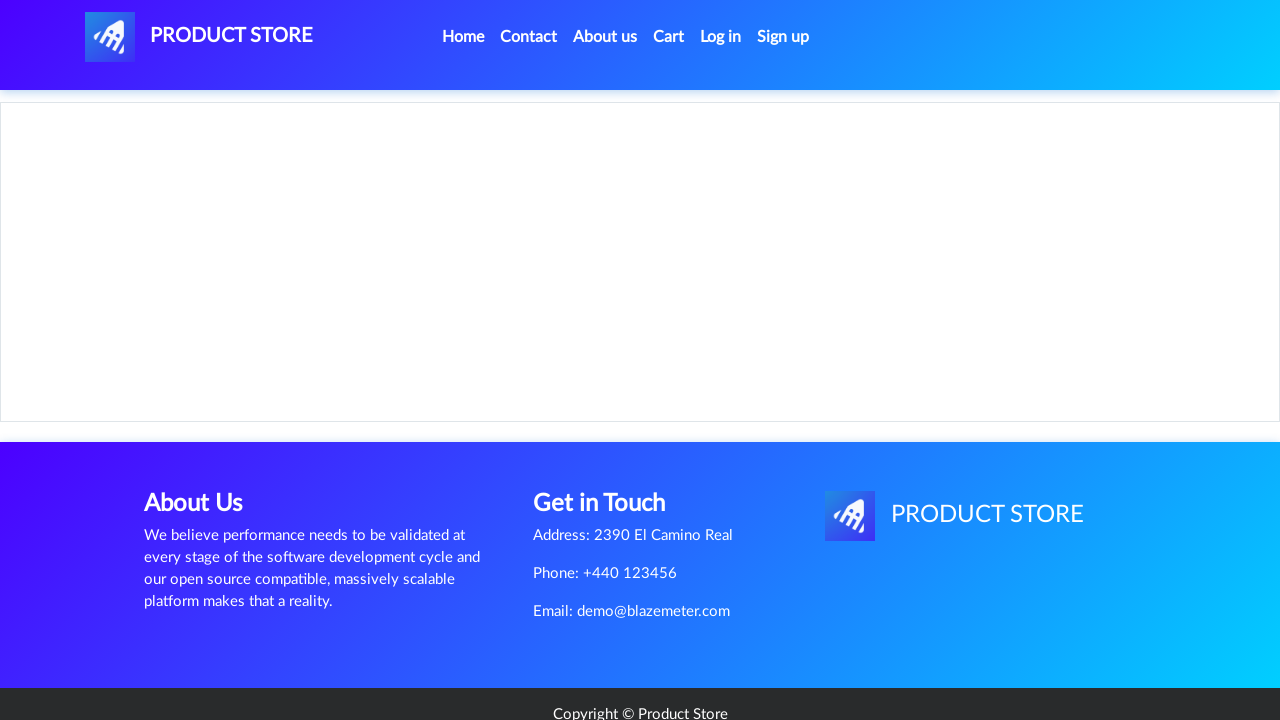

Product details page loaded with Add to cart button
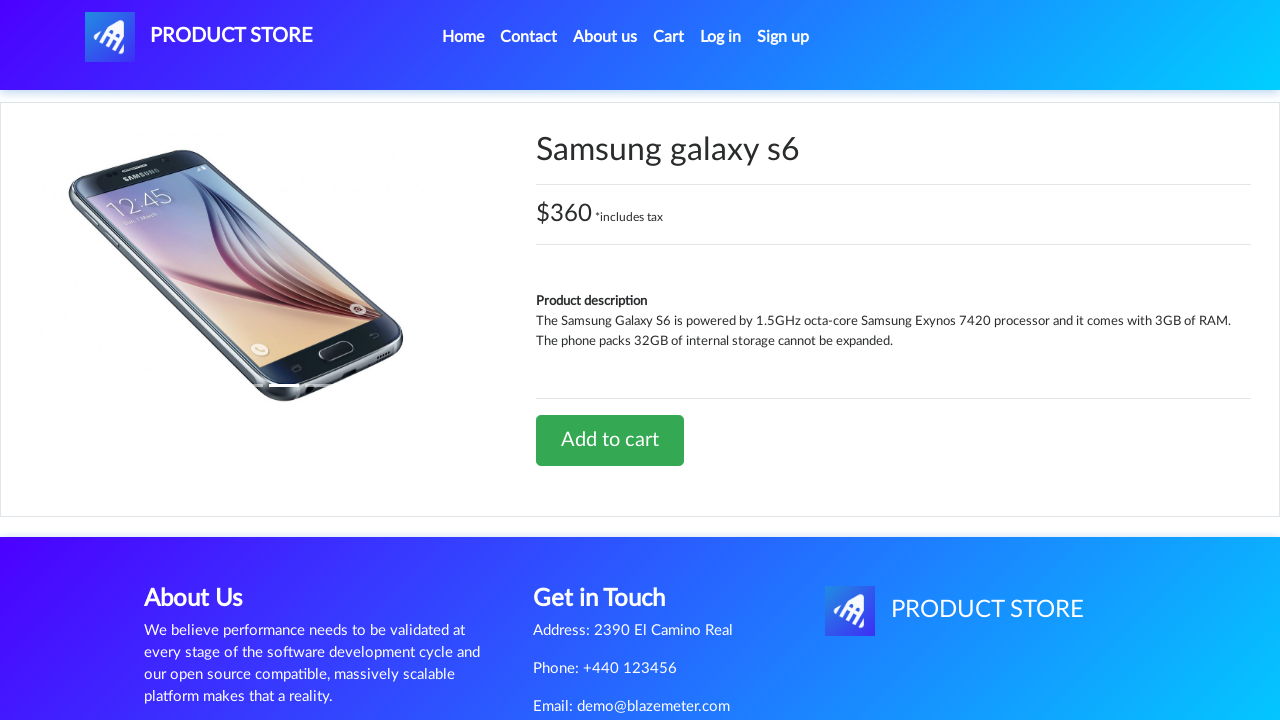

Clicked Add to cart button at (610, 440) on xpath=//a[normalize-space()='Add to cart']
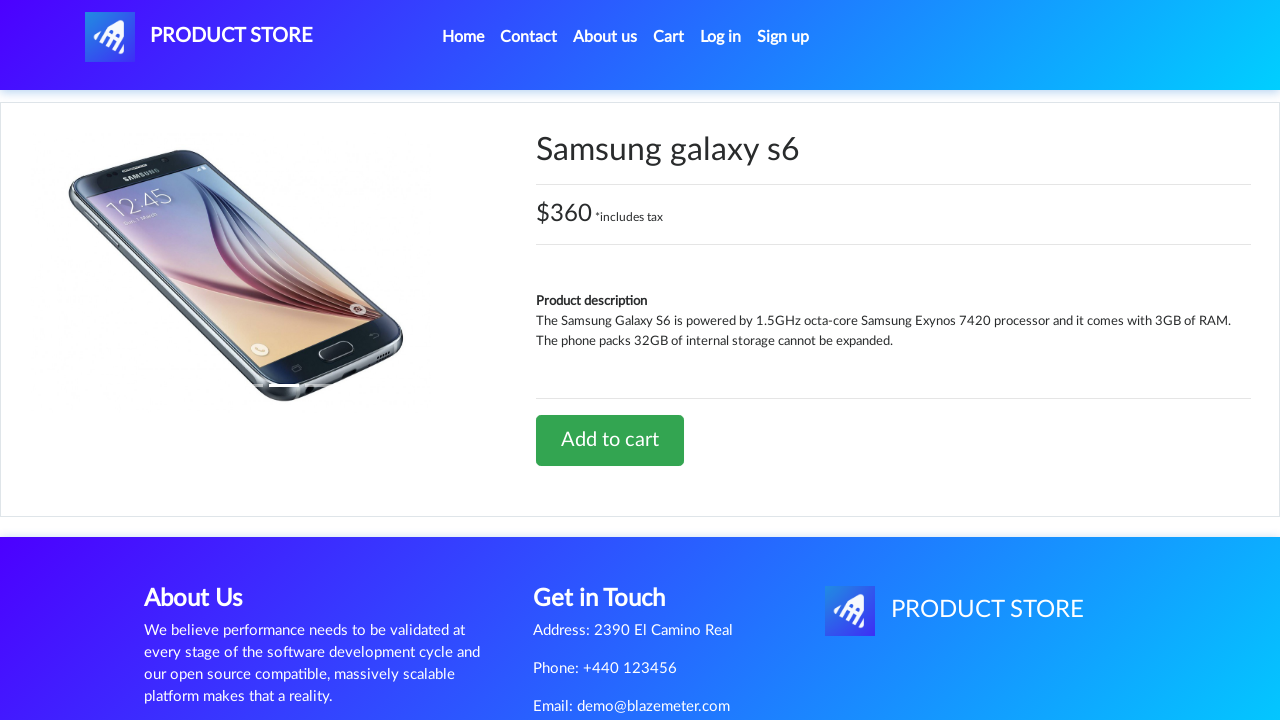

Waited for add to cart dialog to complete
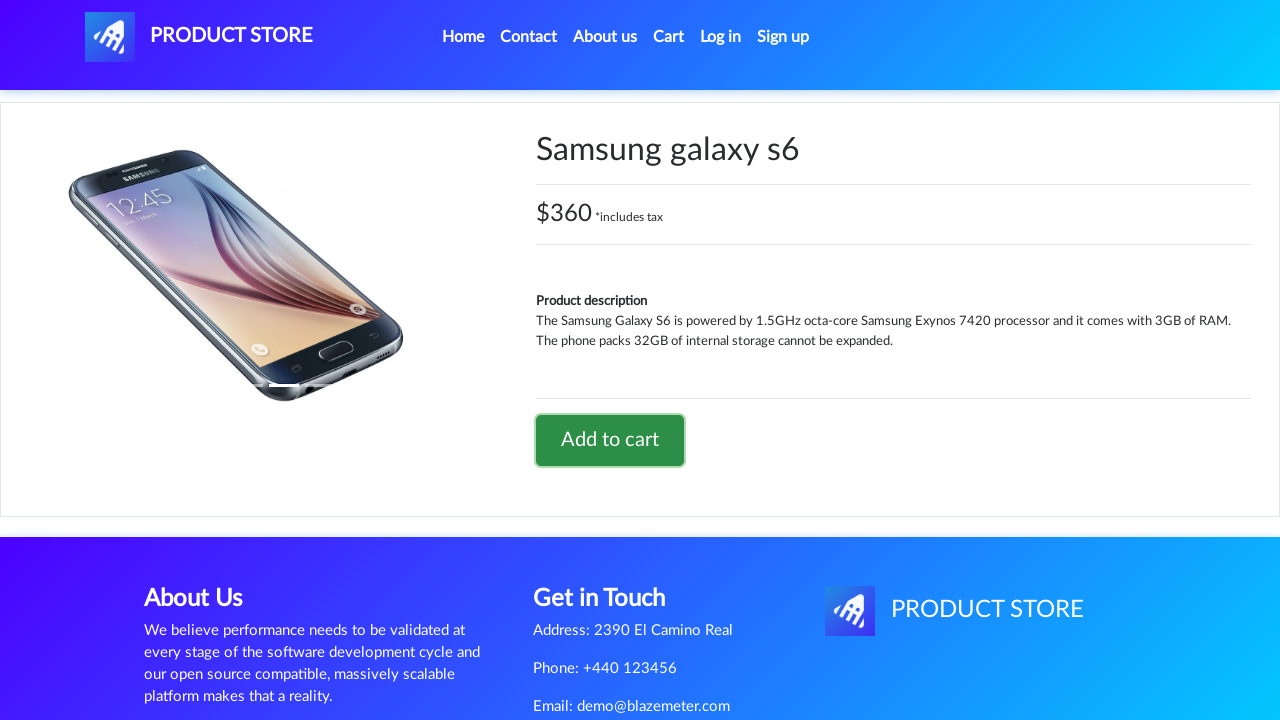

Clicked on cart icon to navigate to shopping cart at (669, 37) on #cartur
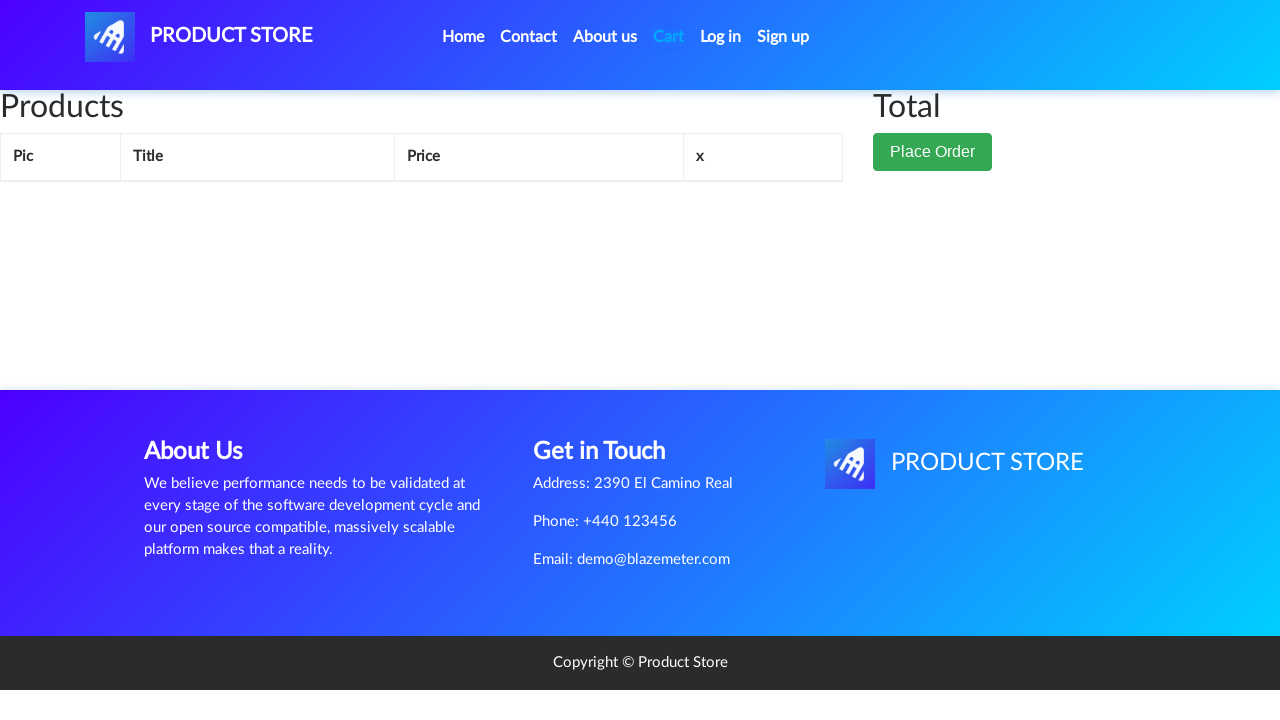

Cart page loaded with Place Order button visible
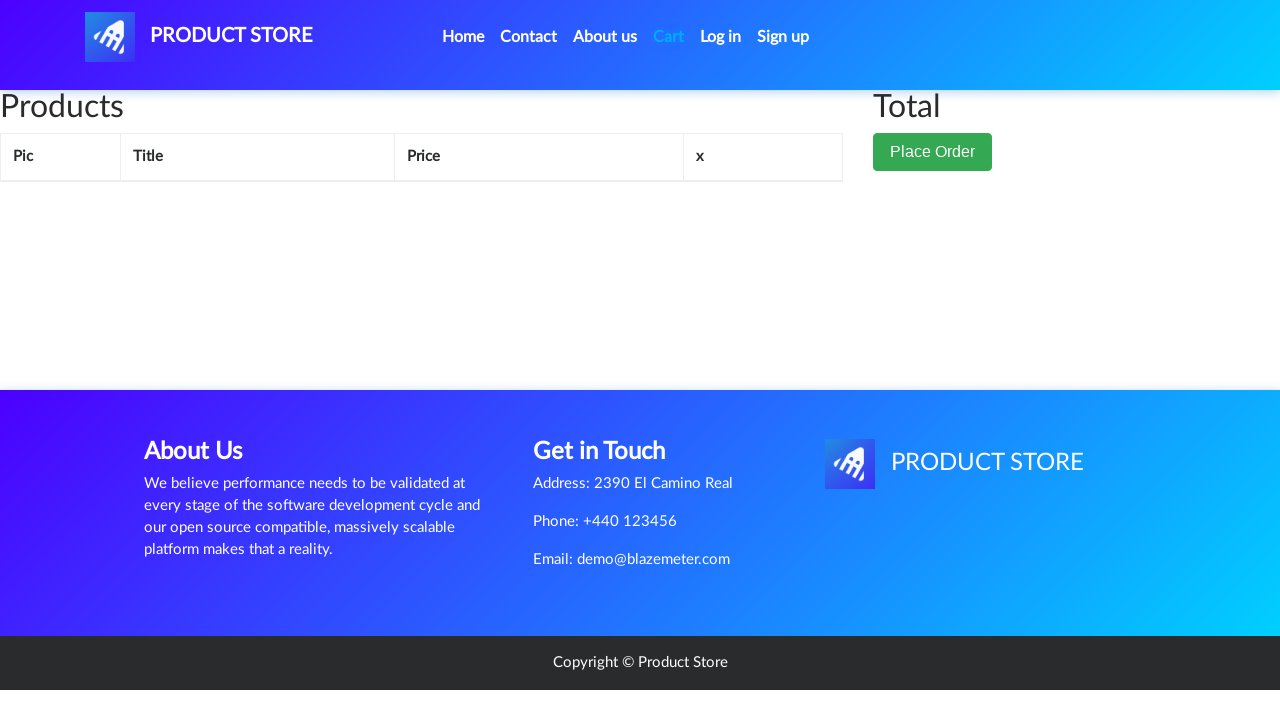

Clicked Place Order button to open checkout form at (933, 191) on xpath=//button[contains(text(),'Place Order')]
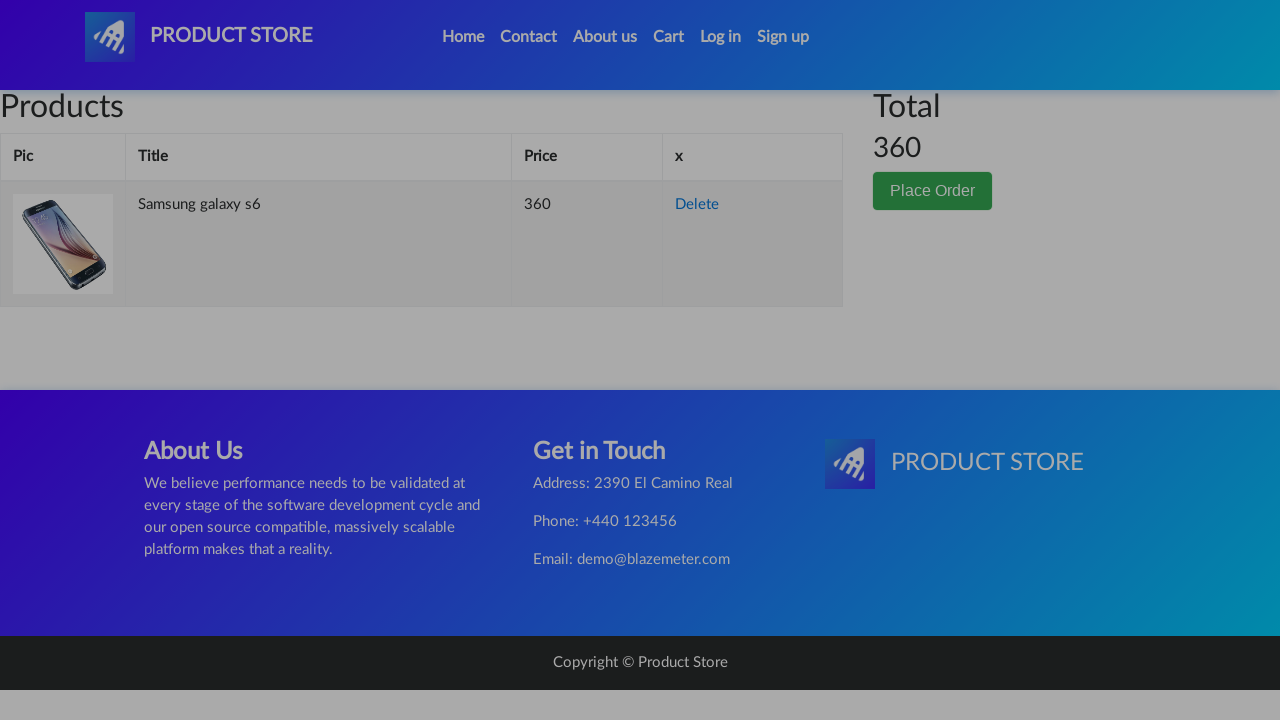

Order form loaded
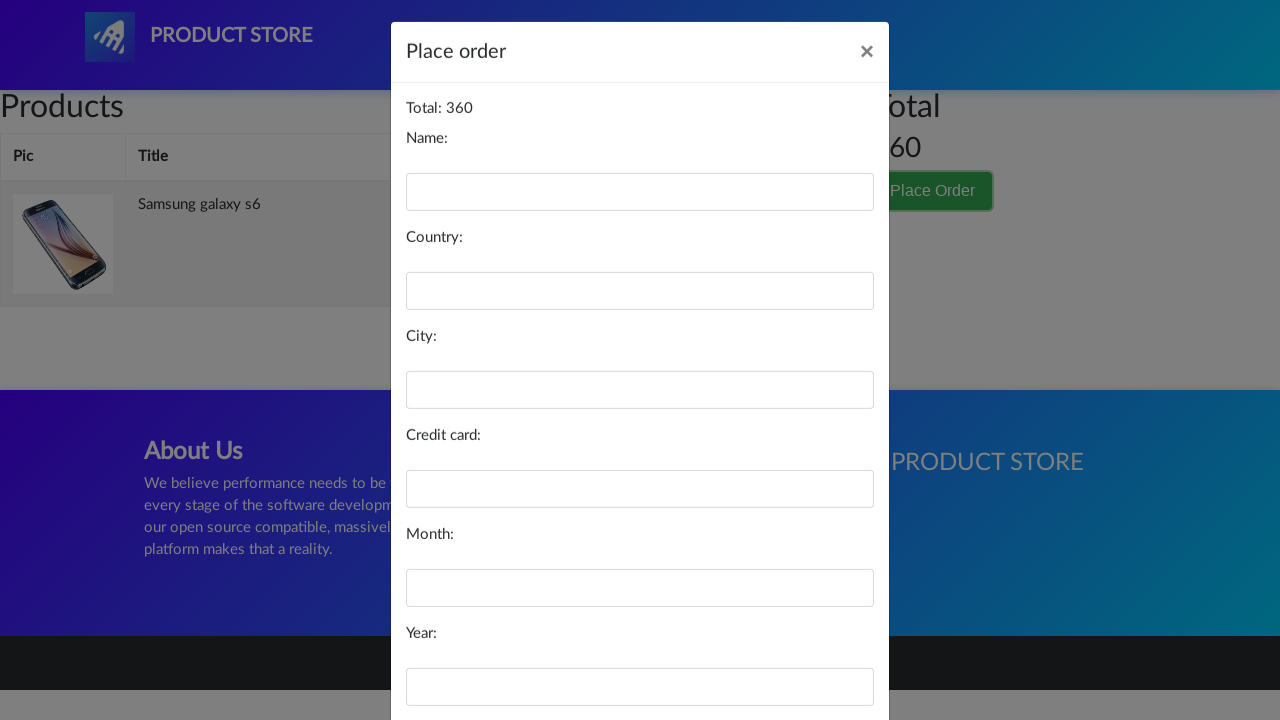

Filled customer name field with 'John Smith' on #name
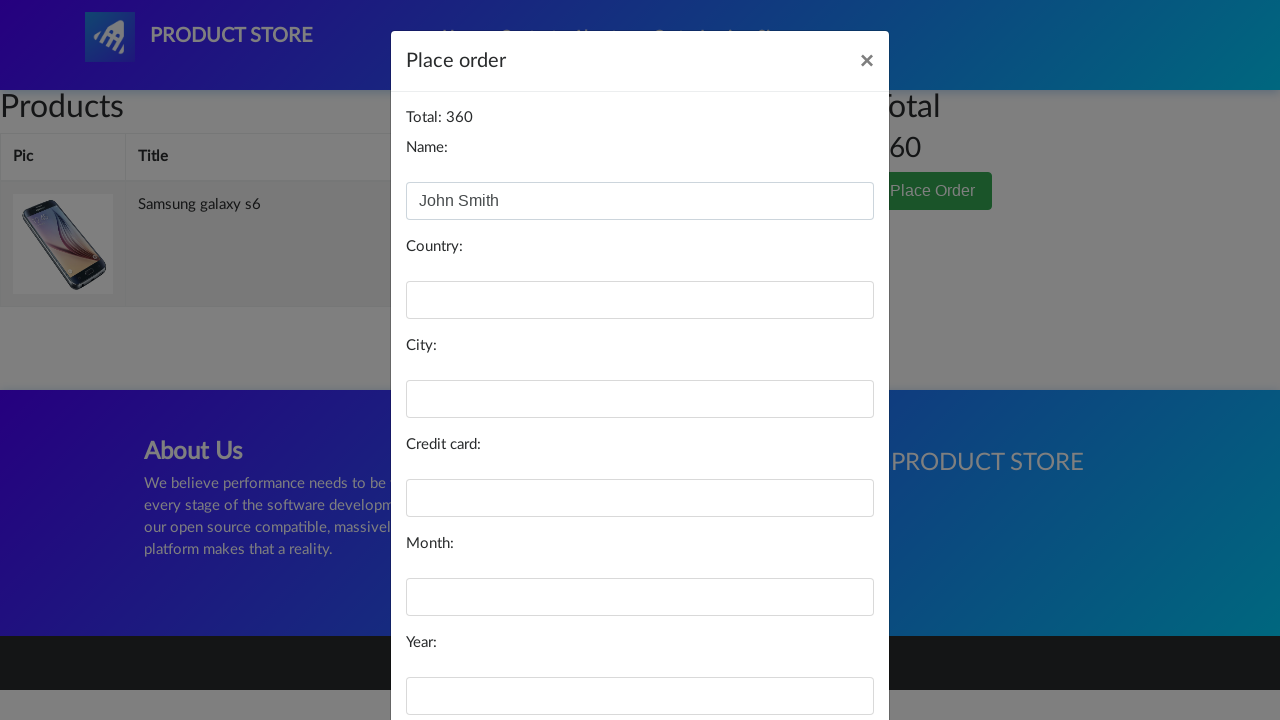

Filled country field with 'United States' on #country
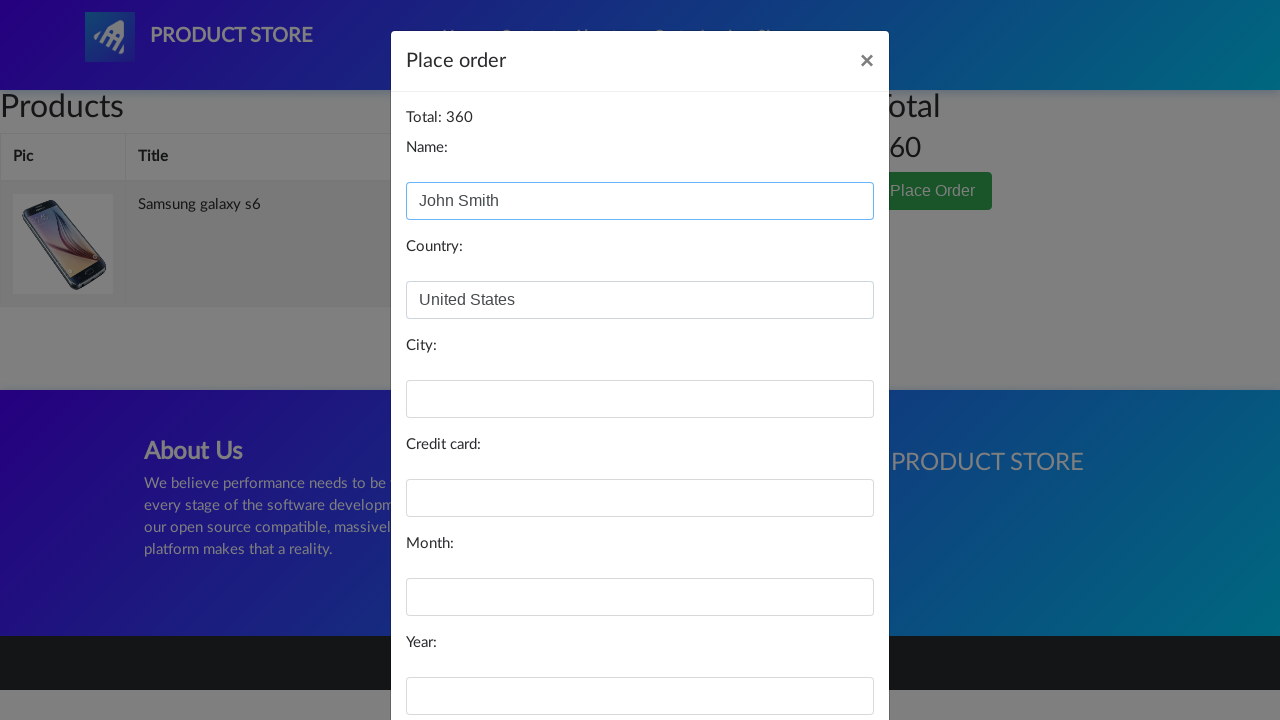

Filled city field with 'New York' on #city
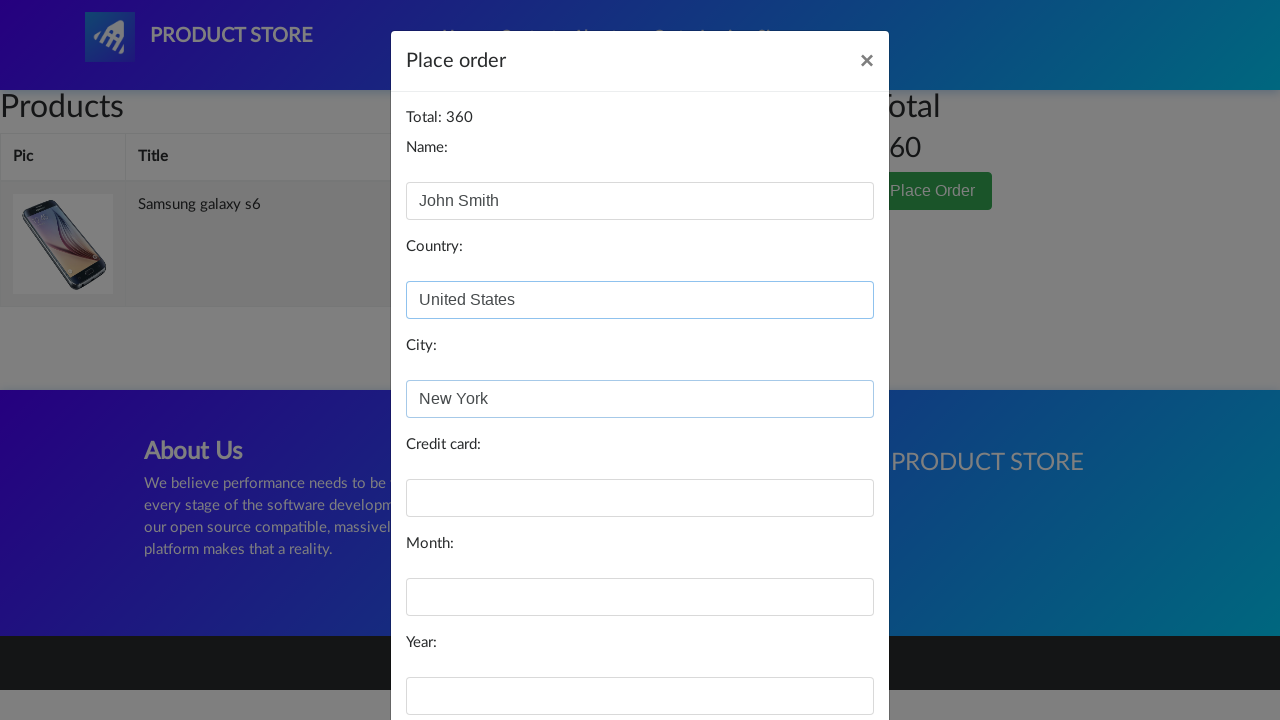

Filled credit card field with test card number on #card
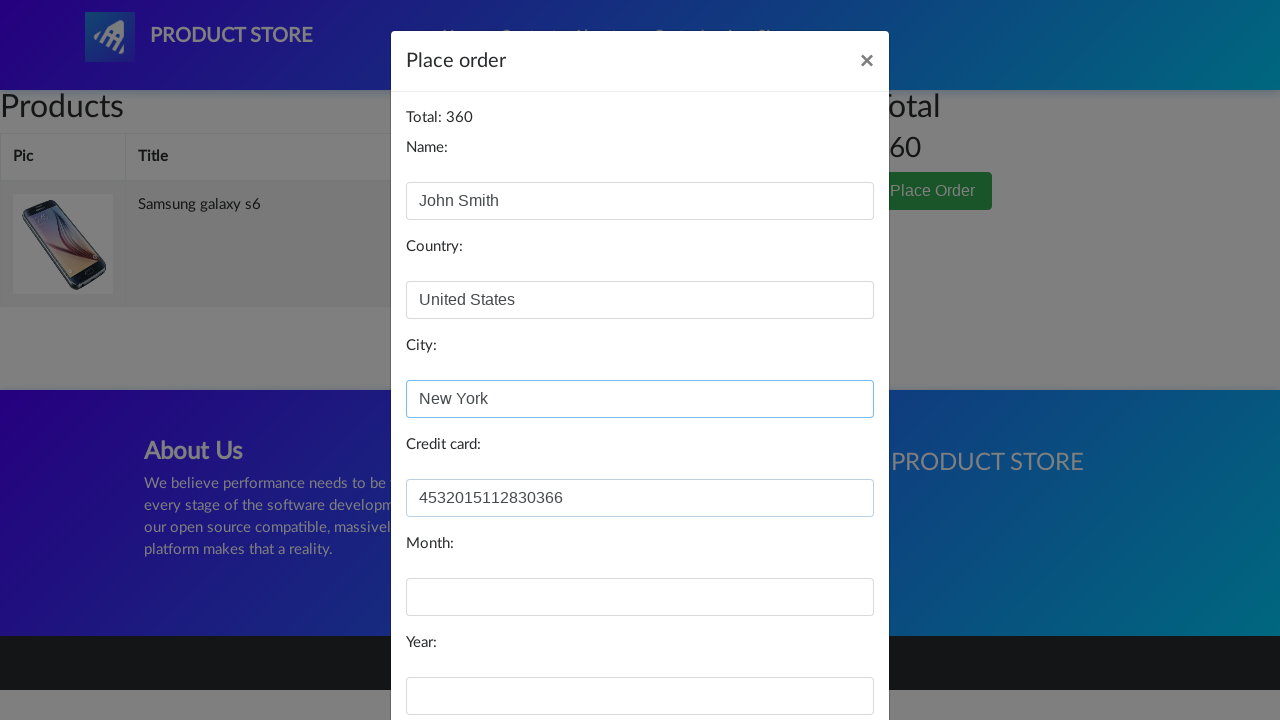

Filled expiry month field with '06' on #month
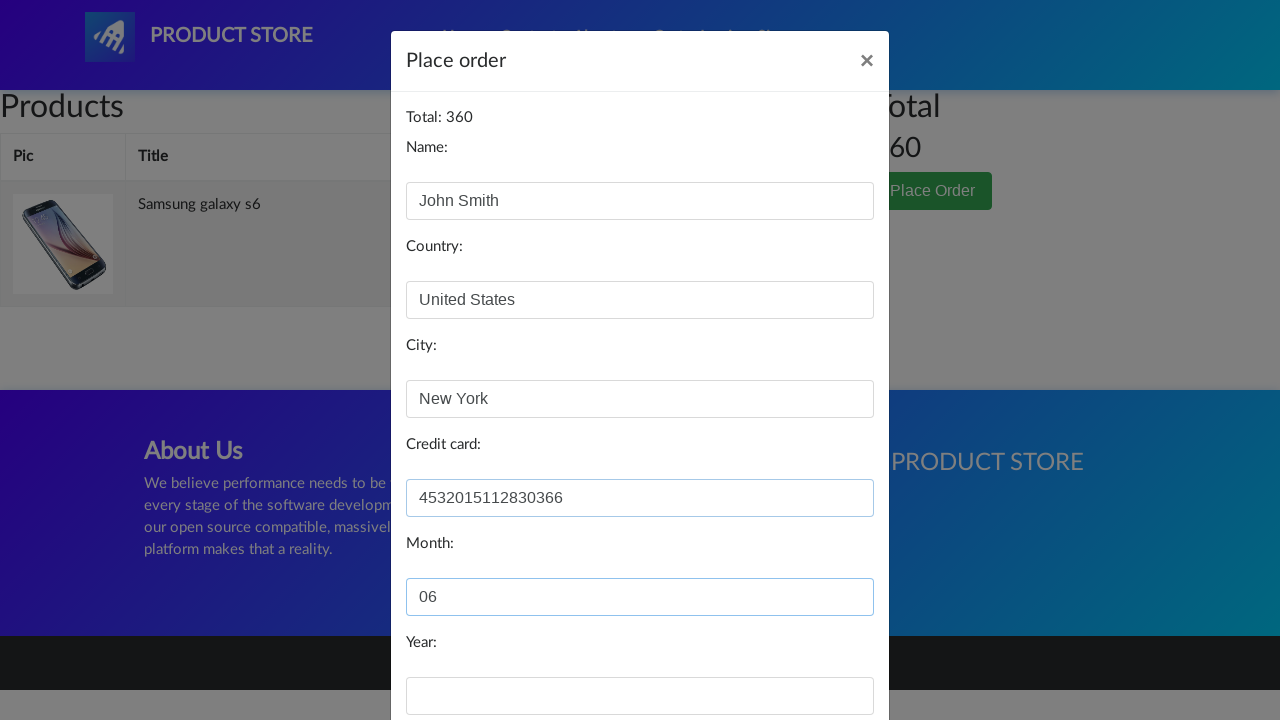

Filled expiry year field with '2025' on #year
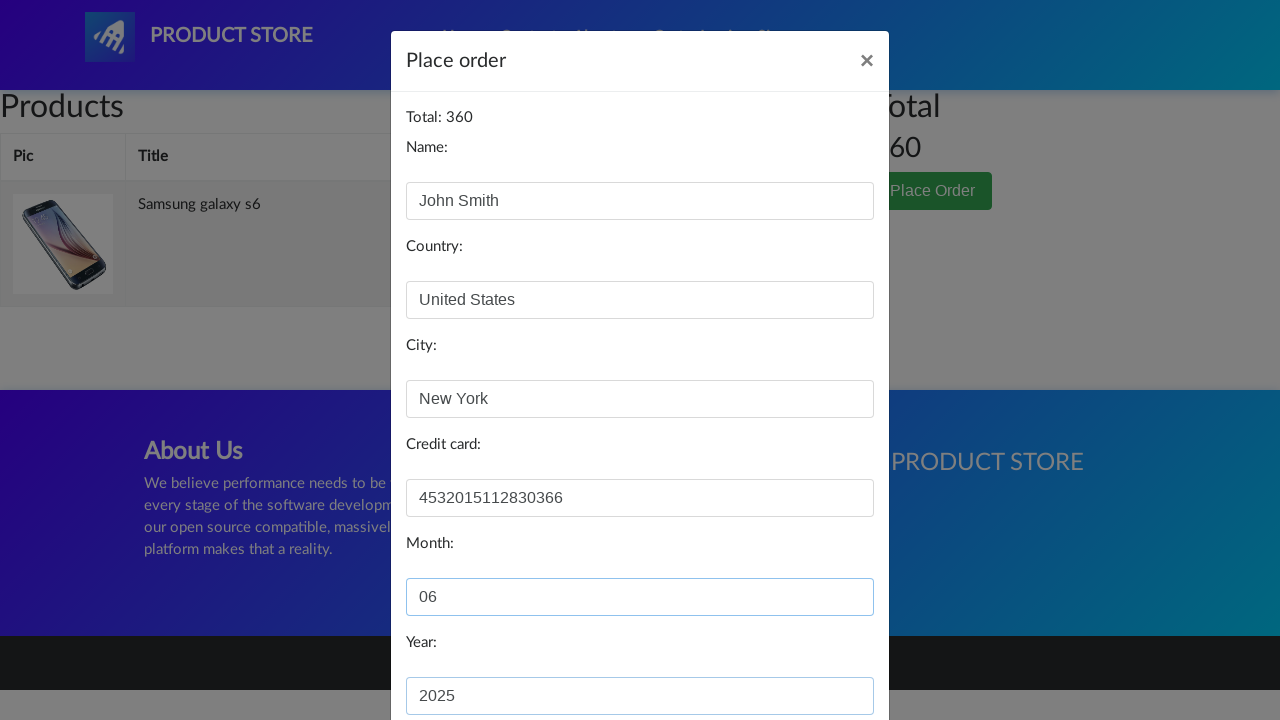

Clicked Purchase button to complete the order at (823, 655) on xpath=//button[contains(text(),'Purchase')]
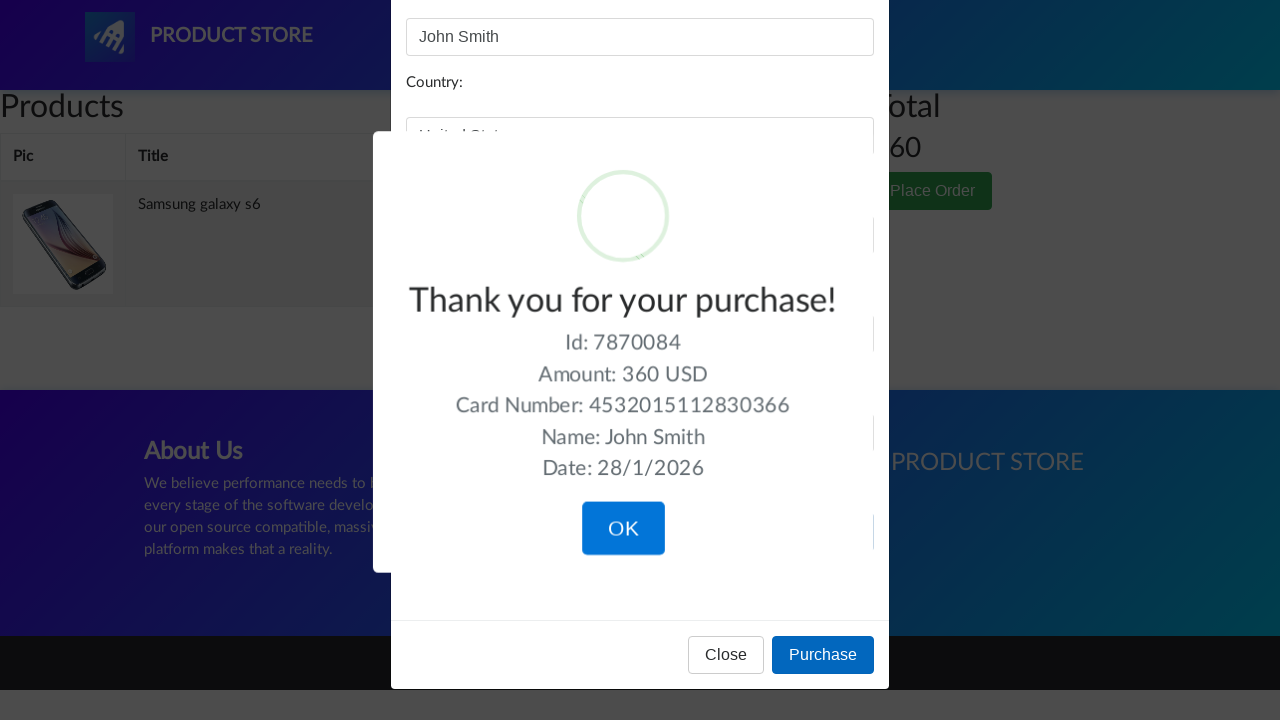

Order confirmation dialog appeared
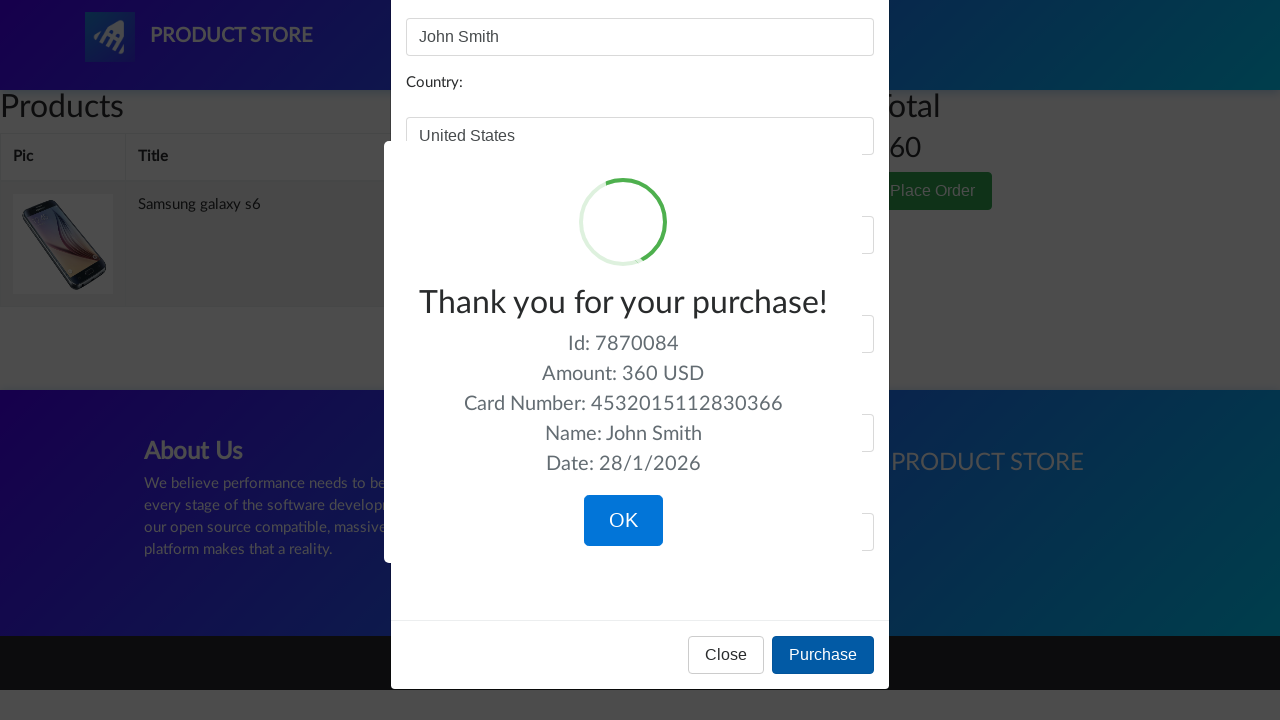

Clicked OK button to confirm order completion at (623, 521) on xpath=//button[normalize-space()='OK']
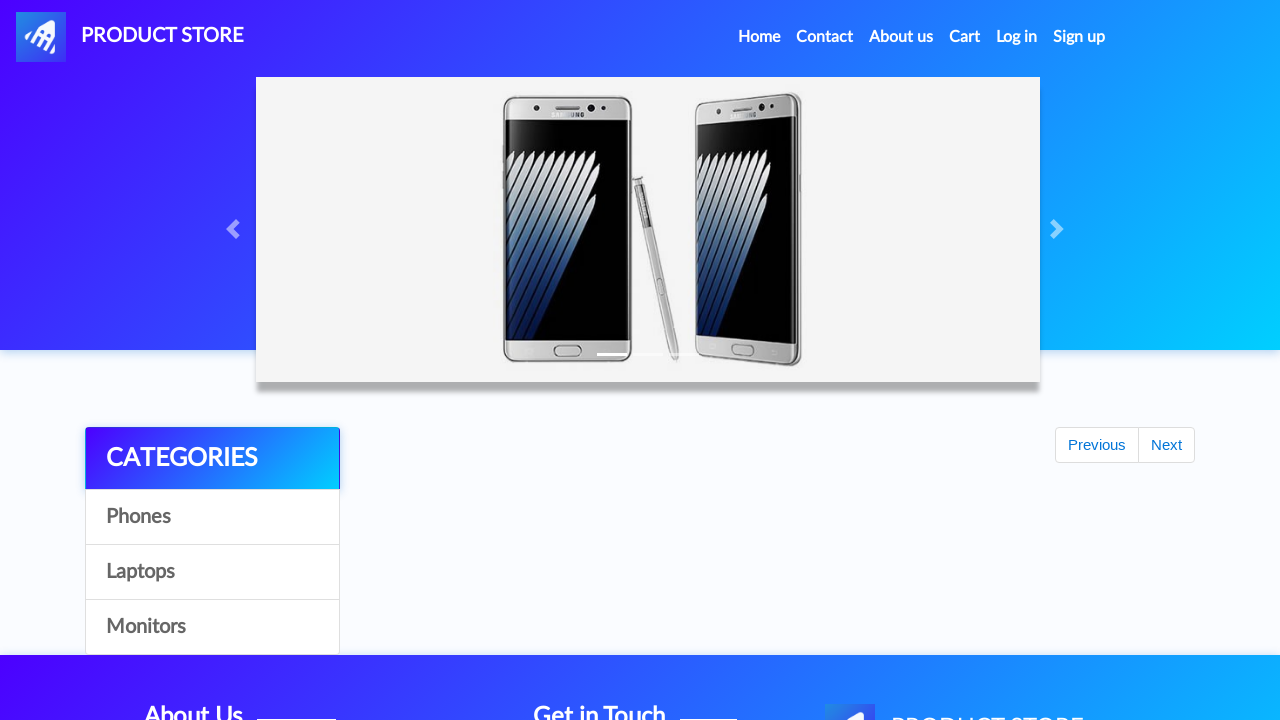

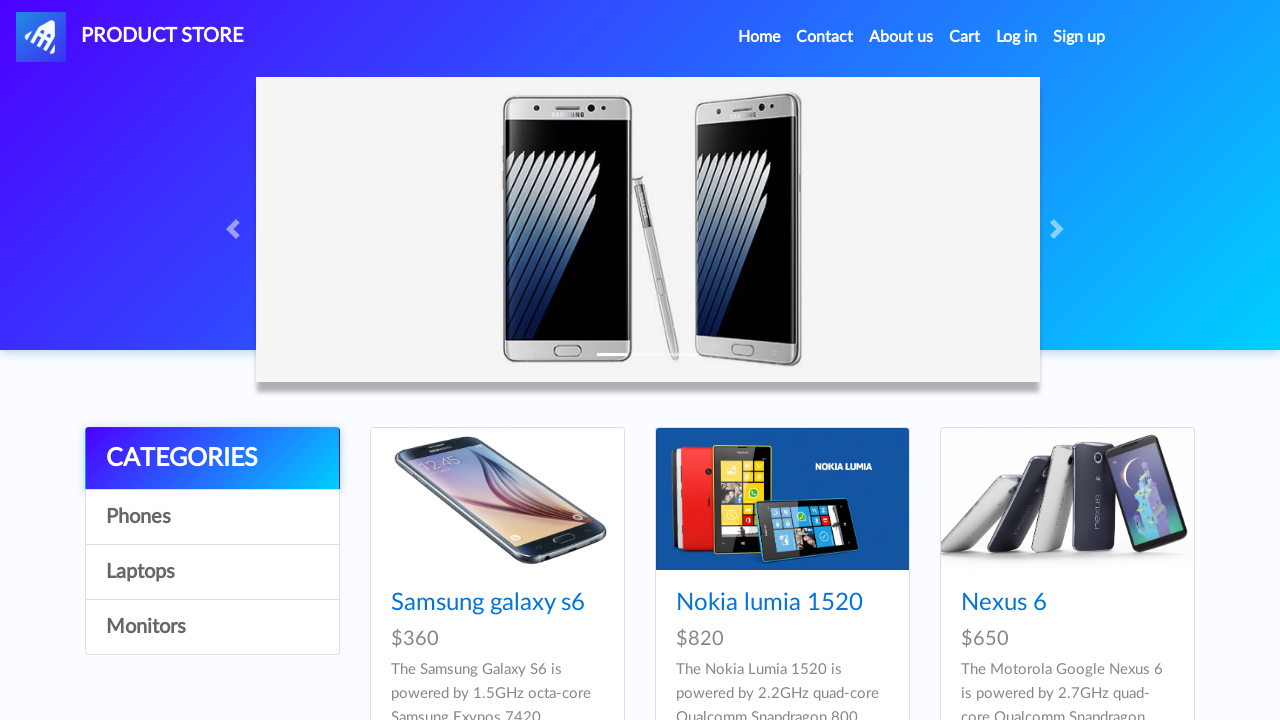